Tests browser navigation by visiting Scaler website, navigating to a Java OOPs concepts page, then using back and forward navigation

Starting URL: https://www.scaler.com/

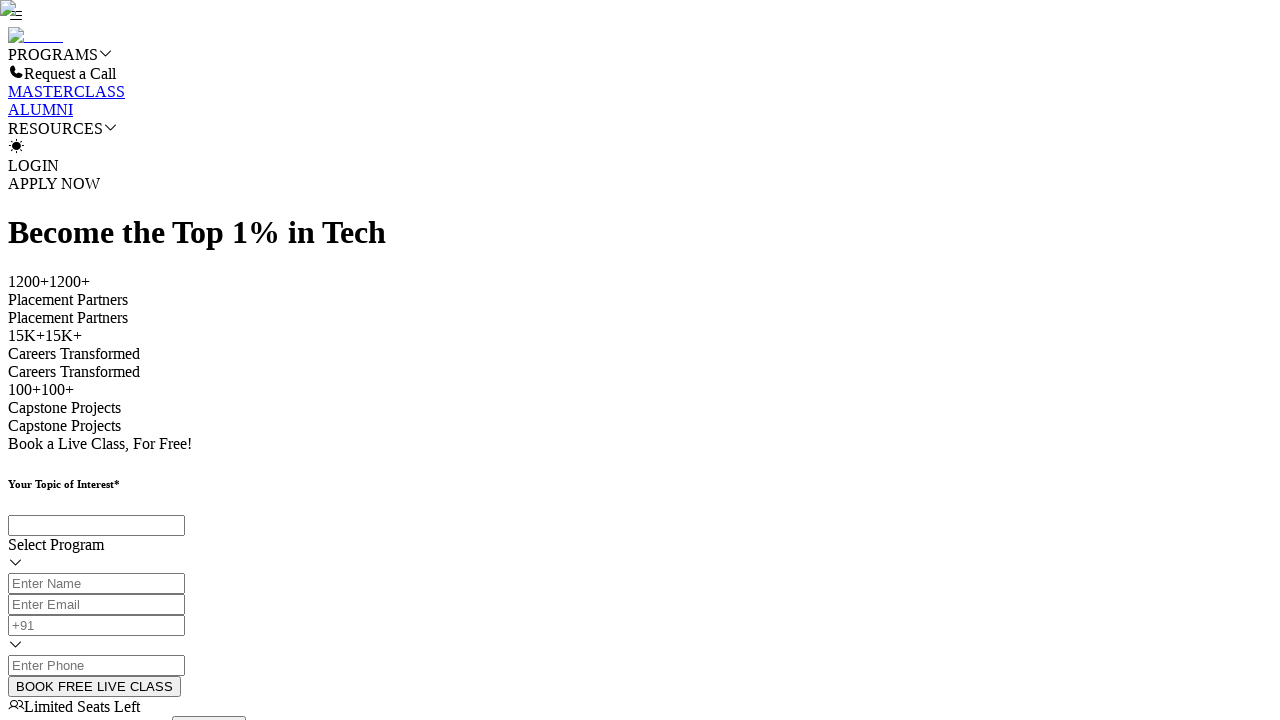

Navigated to Java OOPs concepts page on Scaler website
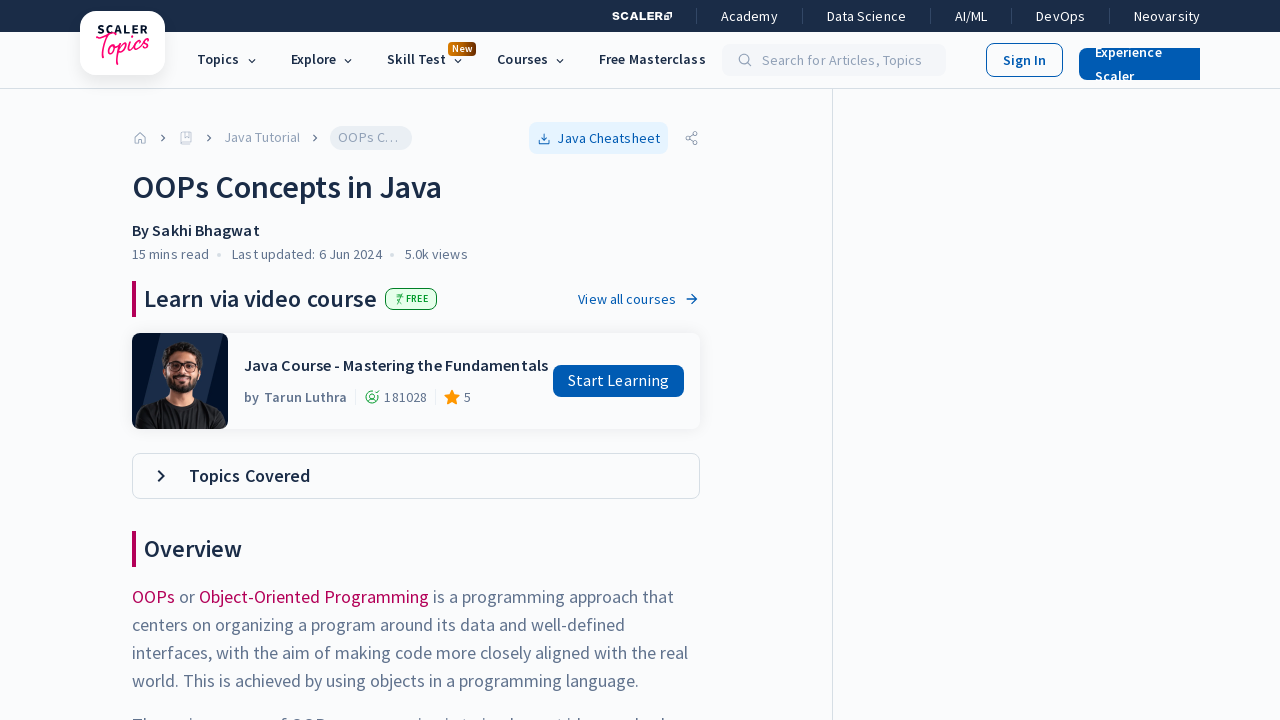

Navigated back to previous page
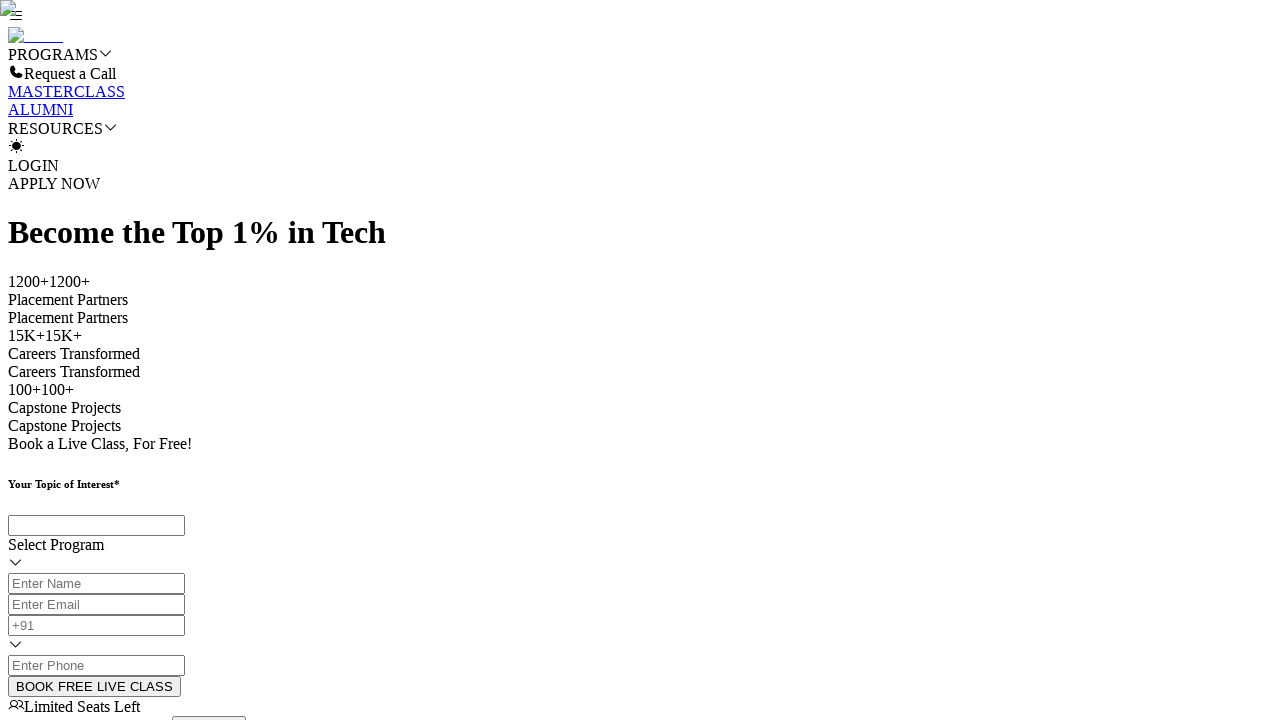

Navigated forward to Java OOPs concepts page again
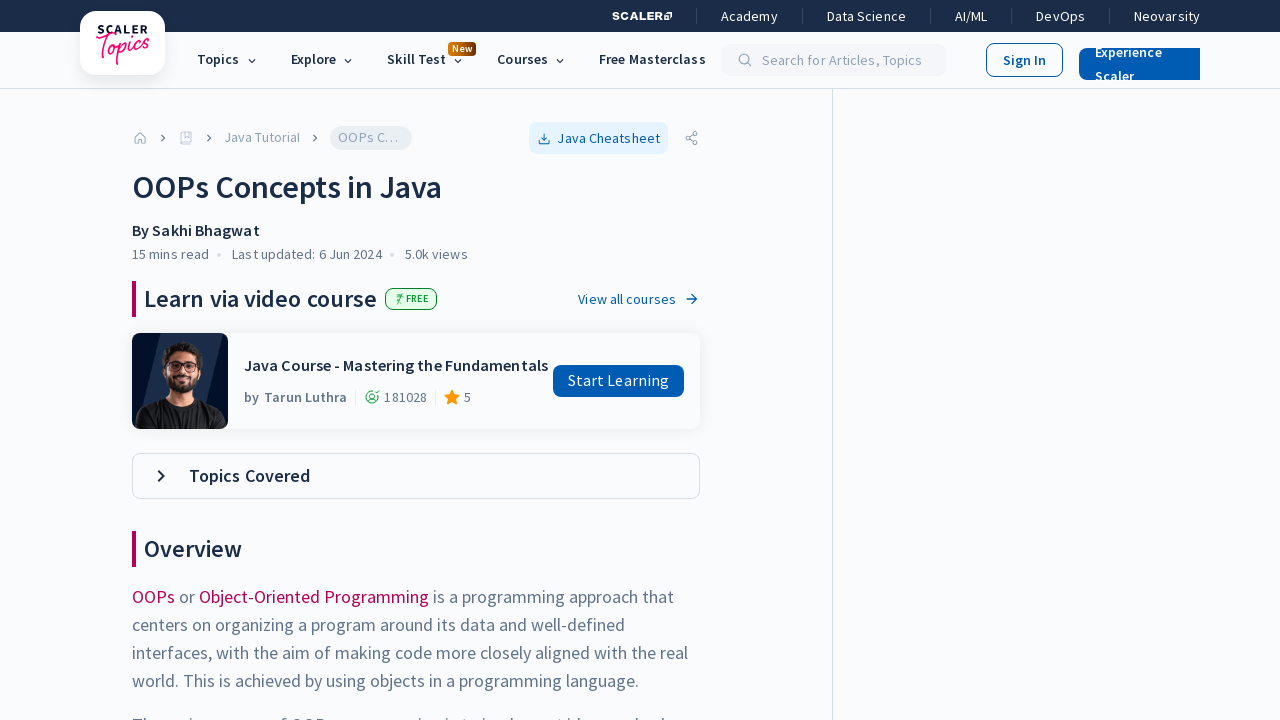

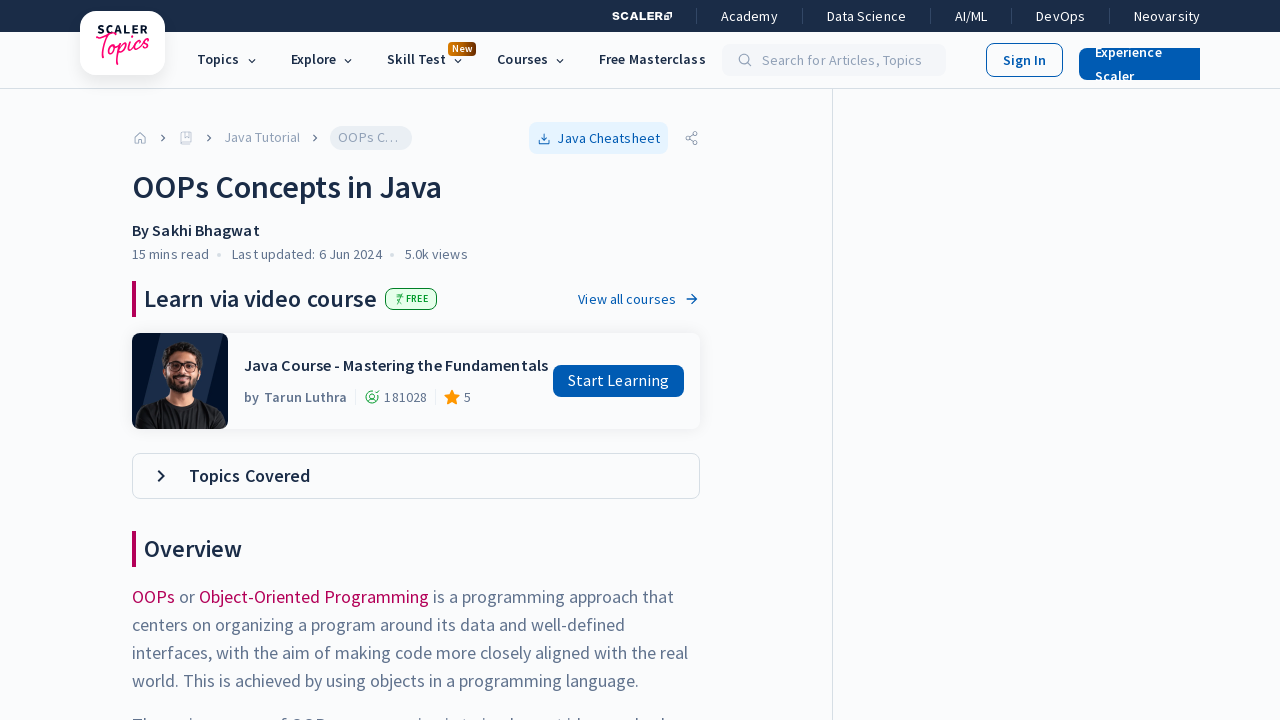